Tests that the main app page returns HTTP status 200

Starting URL: https://app.overnight.fi

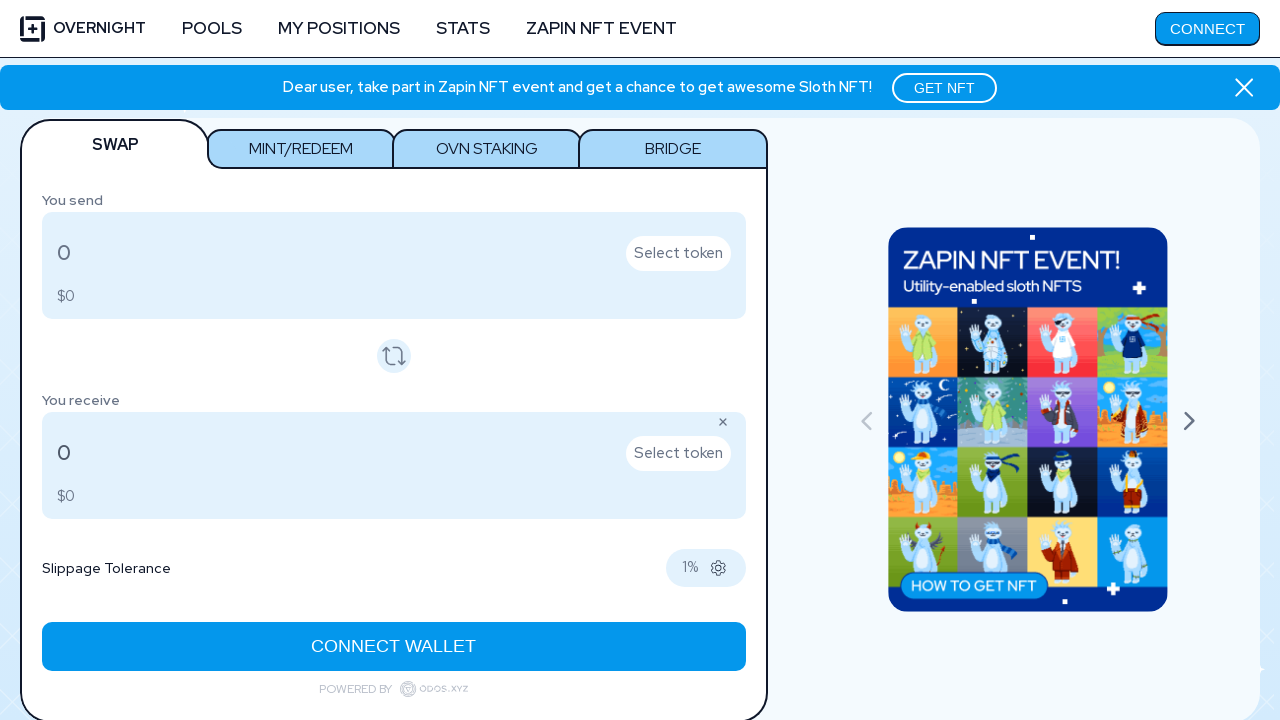

Main app page loaded successfully with domcontentloaded state
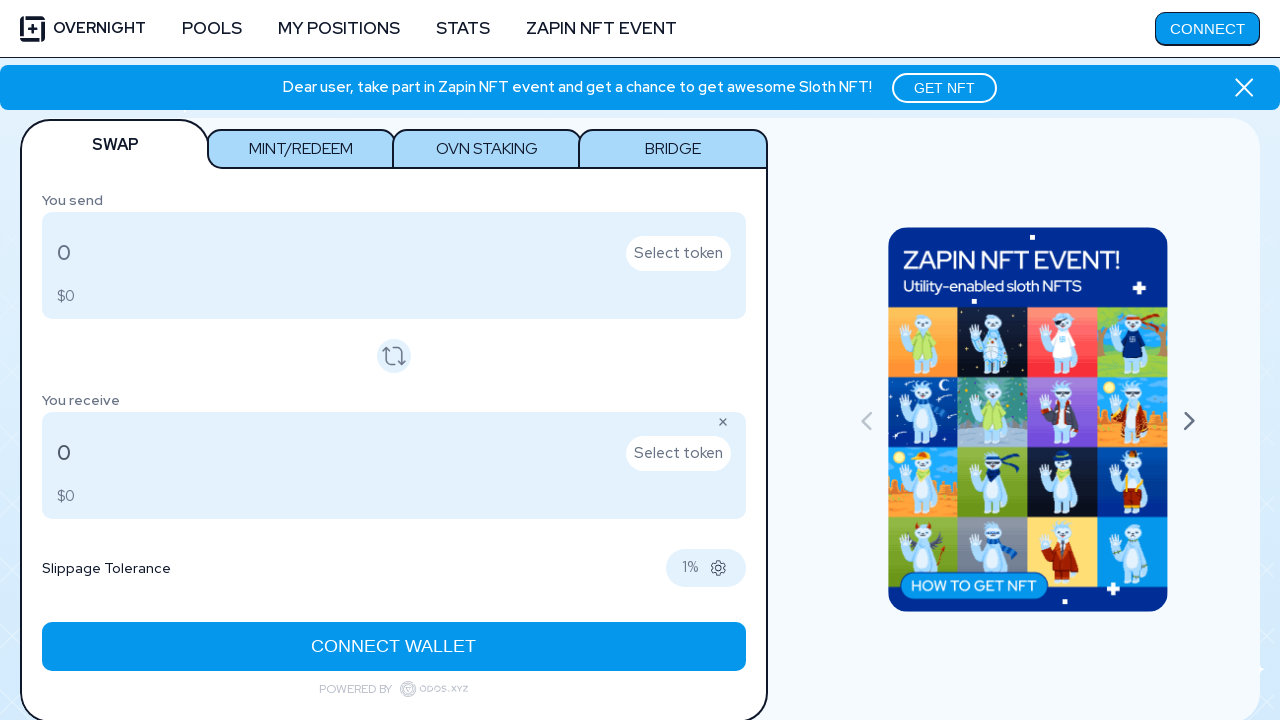

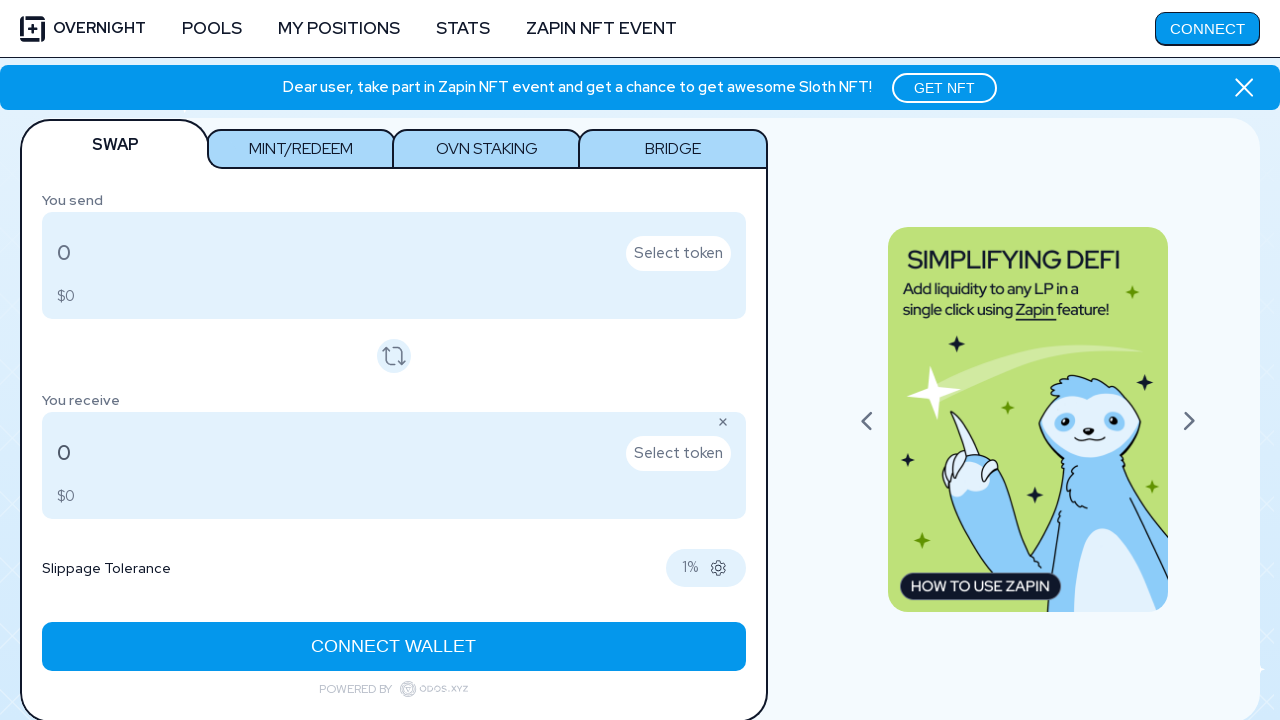